Tests the text box form on DemoQA by filling name, email, and current address fields, then uses copy-paste keyboard shortcuts to copy the current address to the permanent address field.

Starting URL: https://demoqa.com/text-box

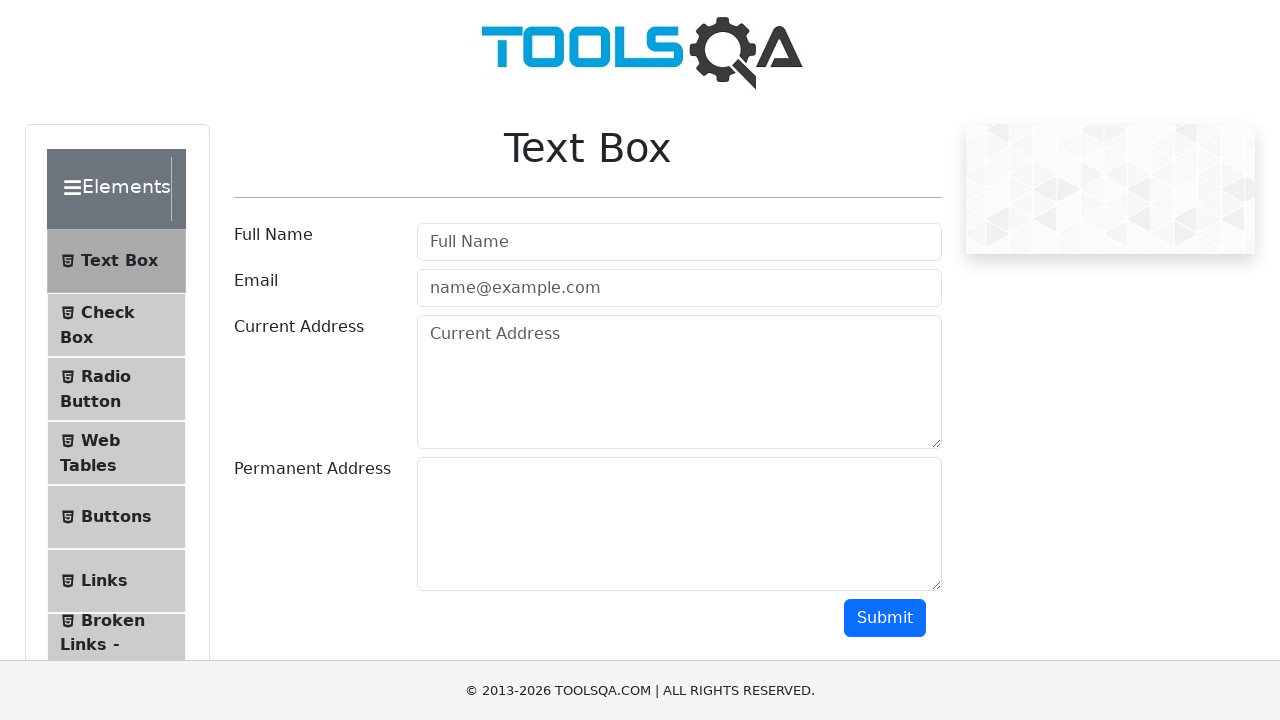

Filled Full Name field with 'Faridullah Sahil' on input[placeholder='Full Name']
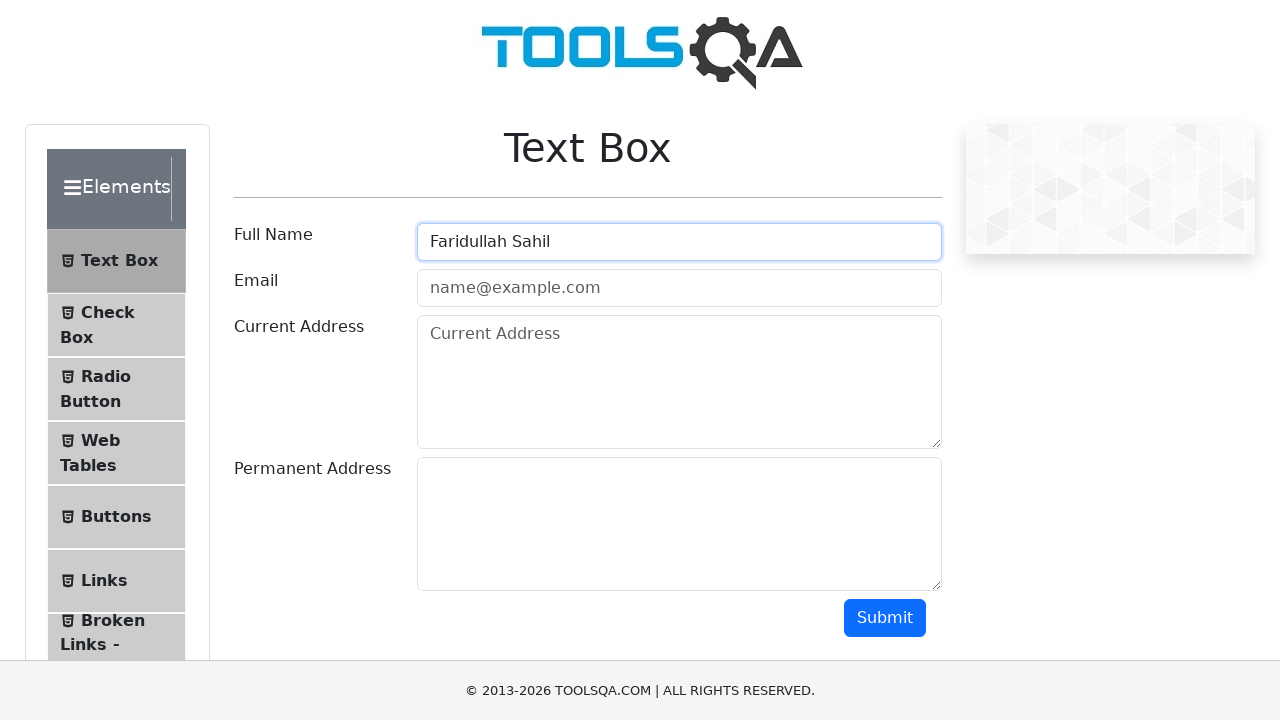

Filled Email field with 'faridullah_sahil@yahoo.com' on input[placeholder='name@example.com']
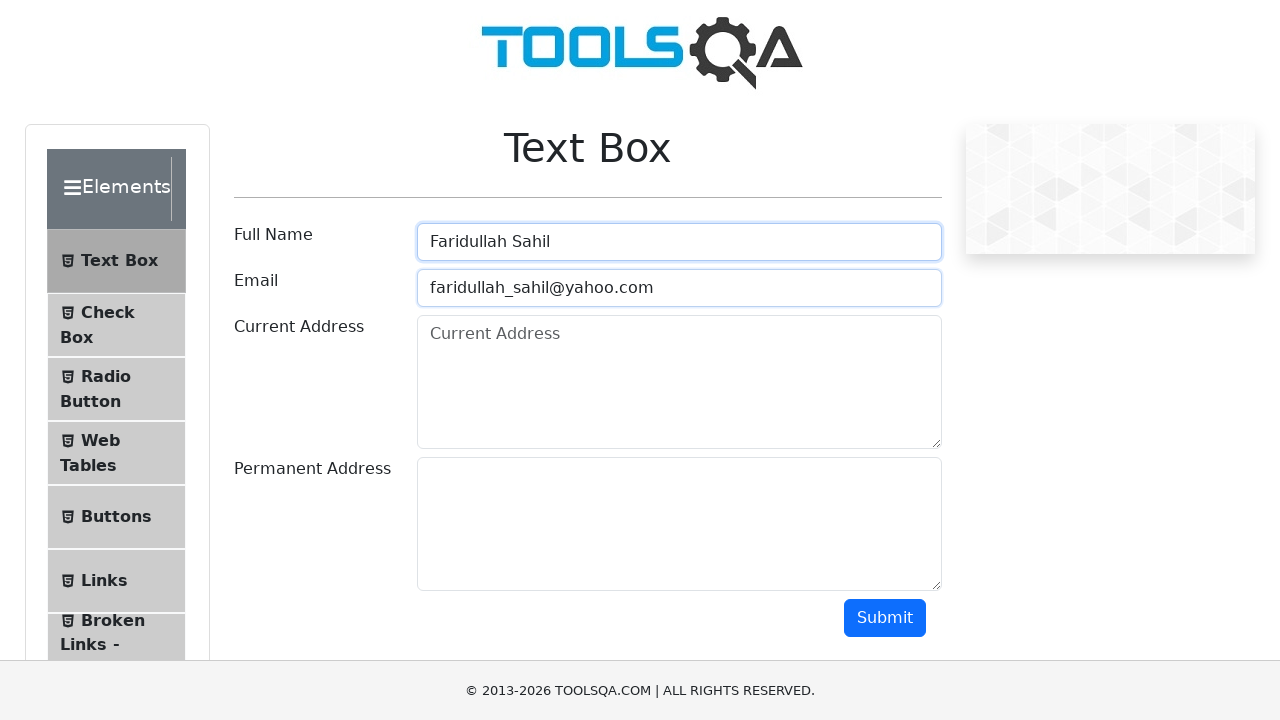

Filled Current Address field with '5087 dalmeny ct' on #currentAddress
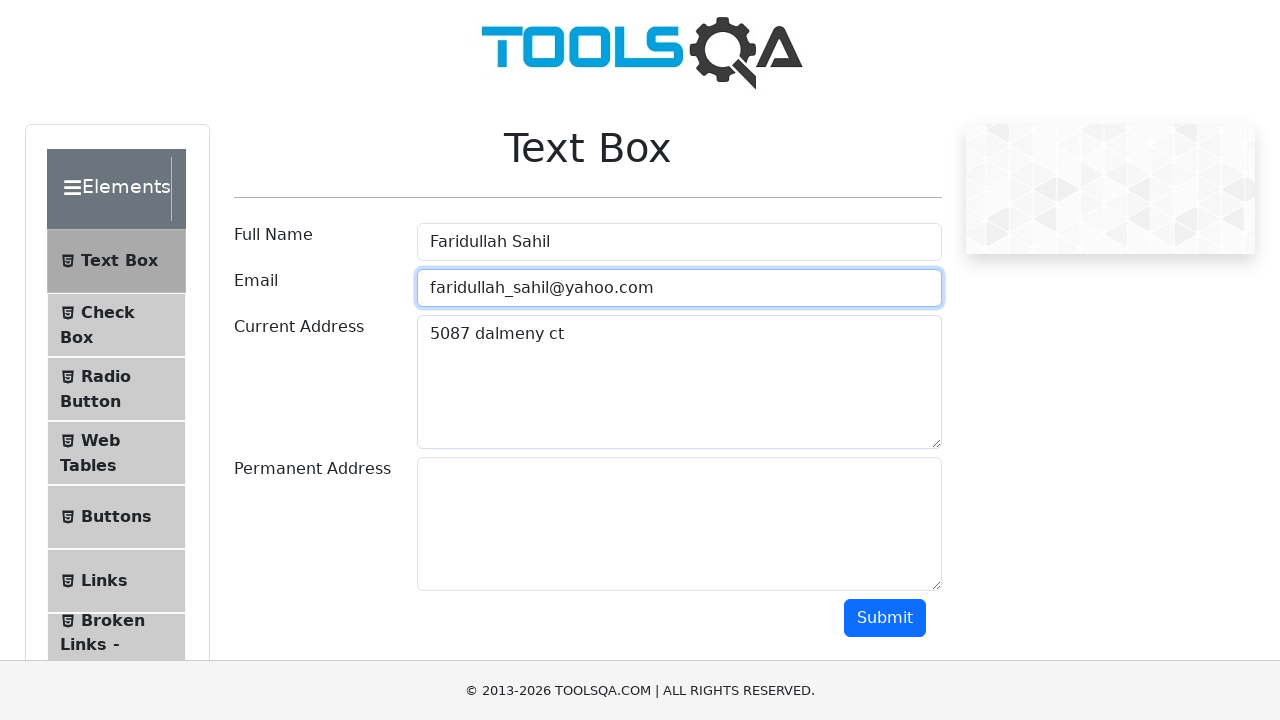

Clicked on Current Address field at (679, 382) on #currentAddress
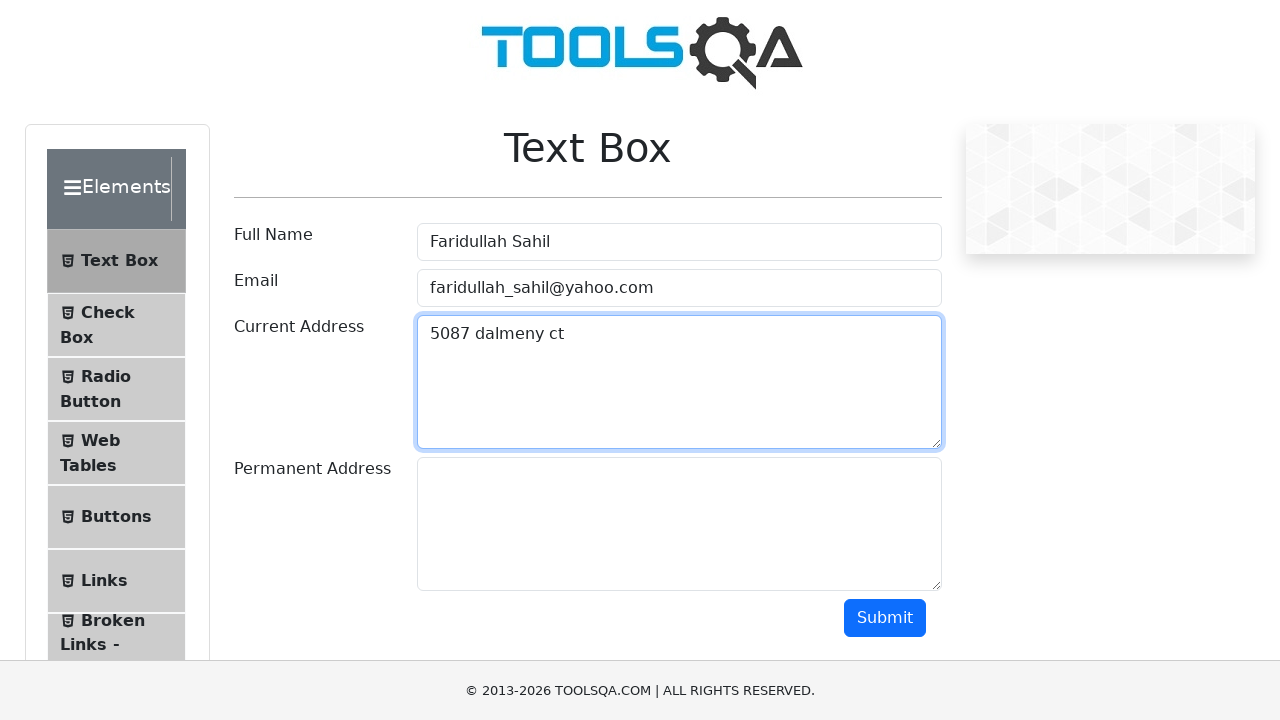

Selected all text in Current Address field with Ctrl+A
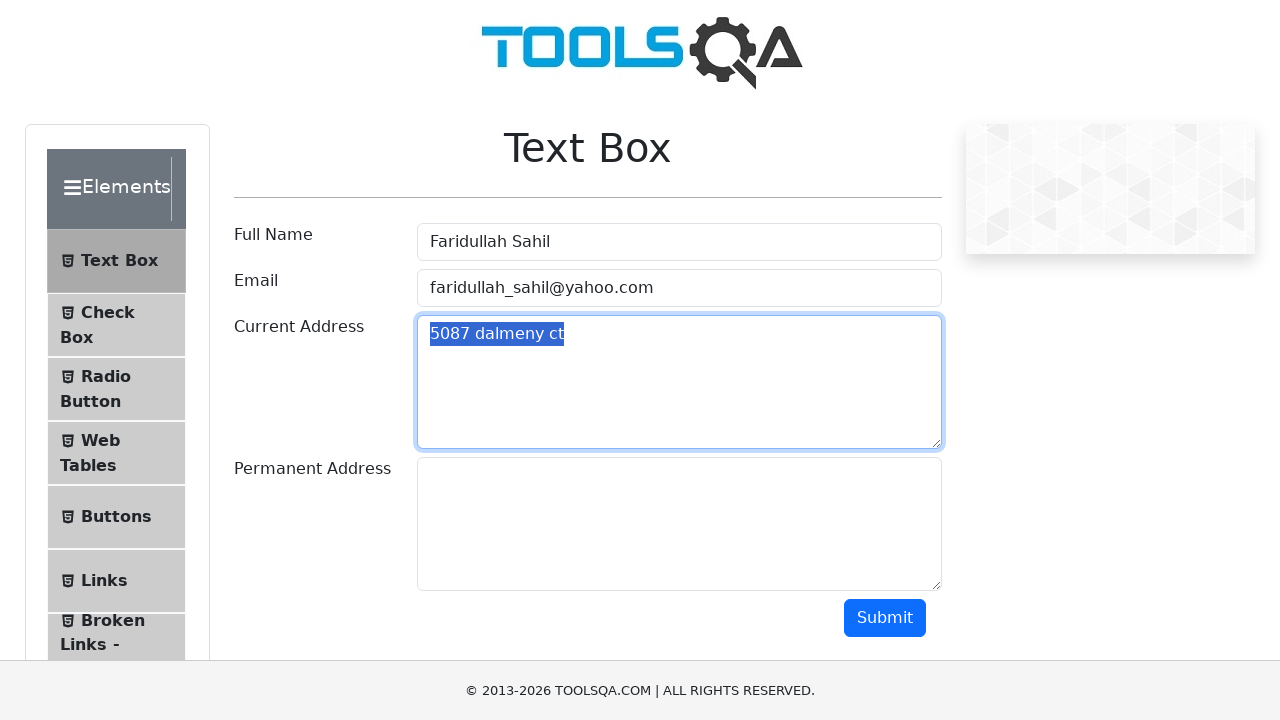

Copied selected text from Current Address field with Ctrl+C
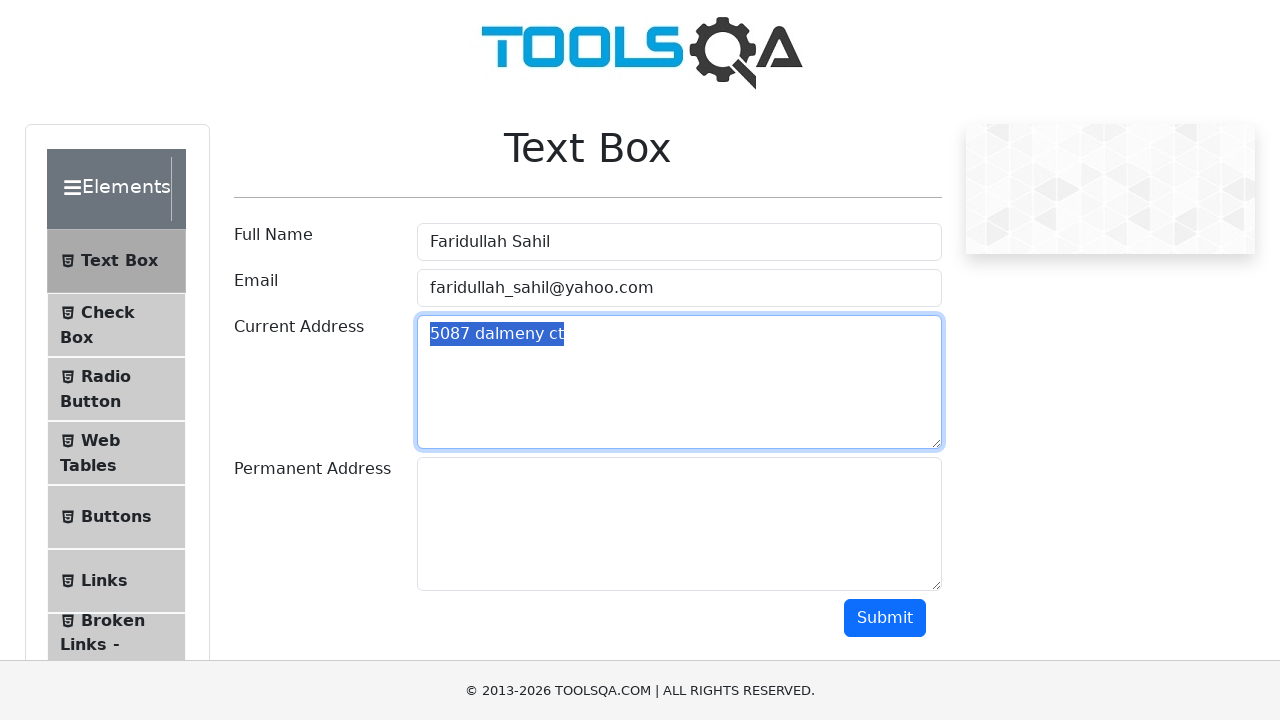

Tabbed to Permanent Address field
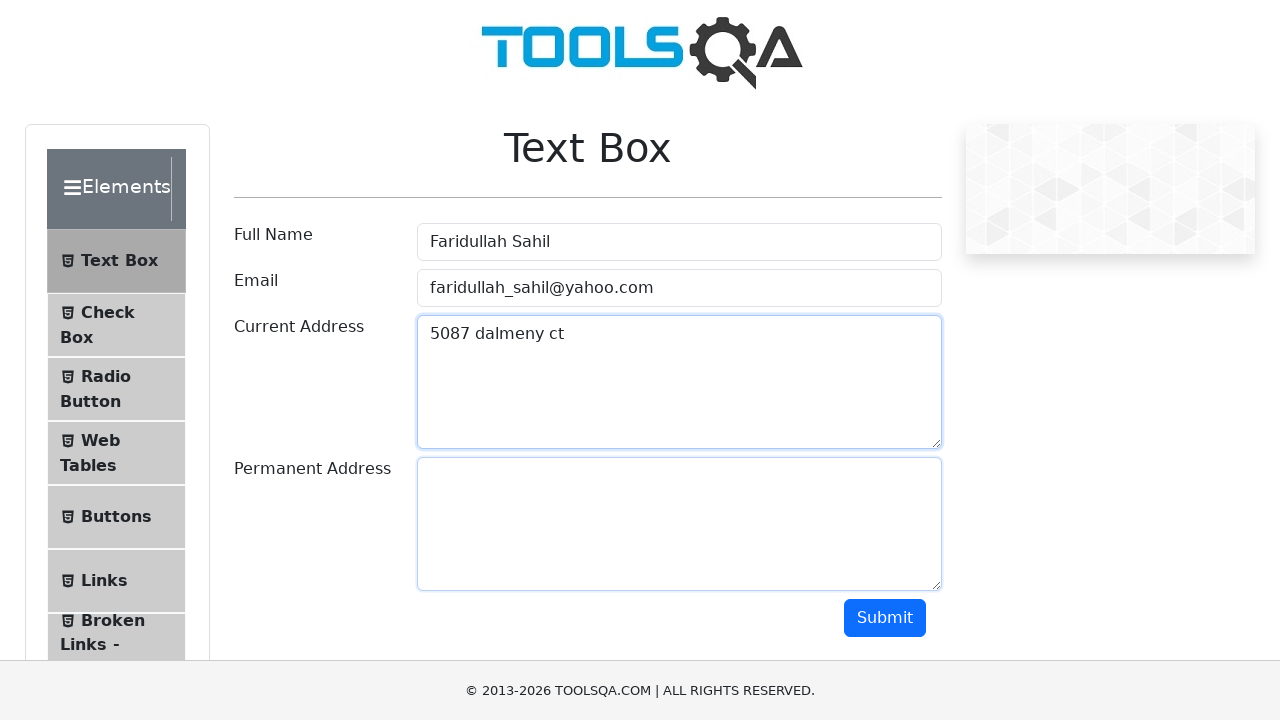

Pasted copied text into Permanent Address field with Ctrl+V
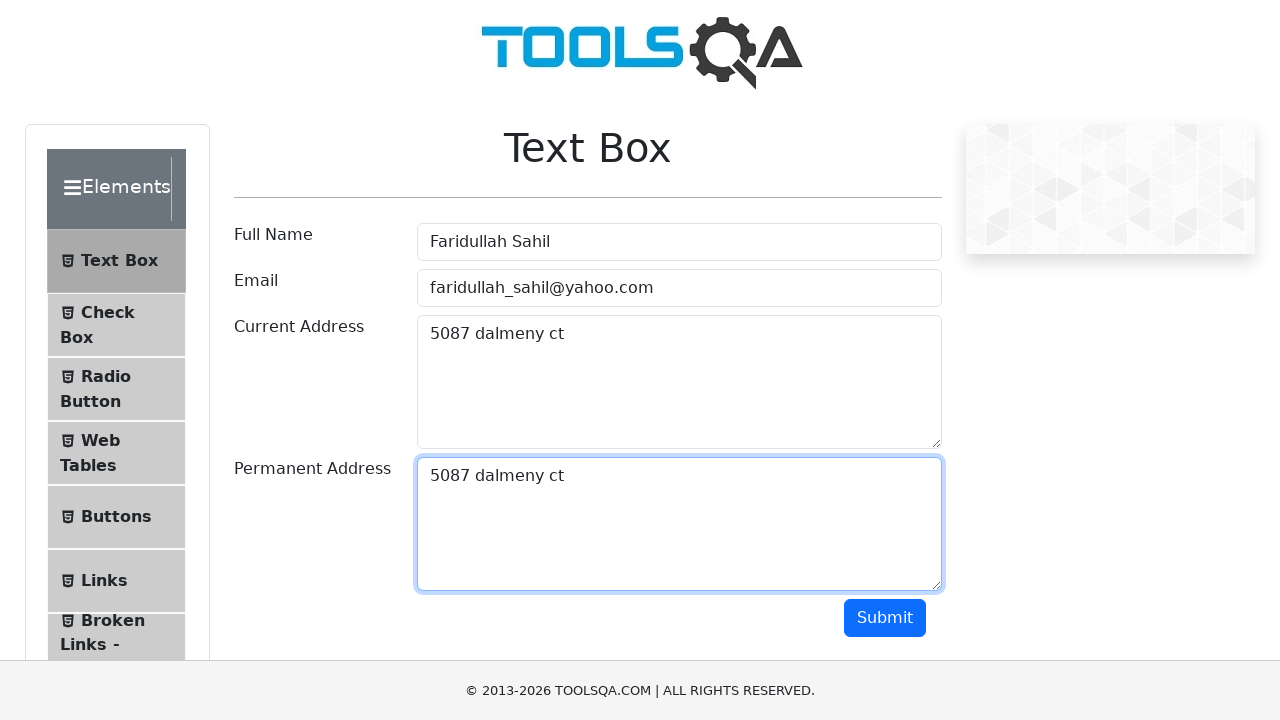

Waited 1 second to see the final result
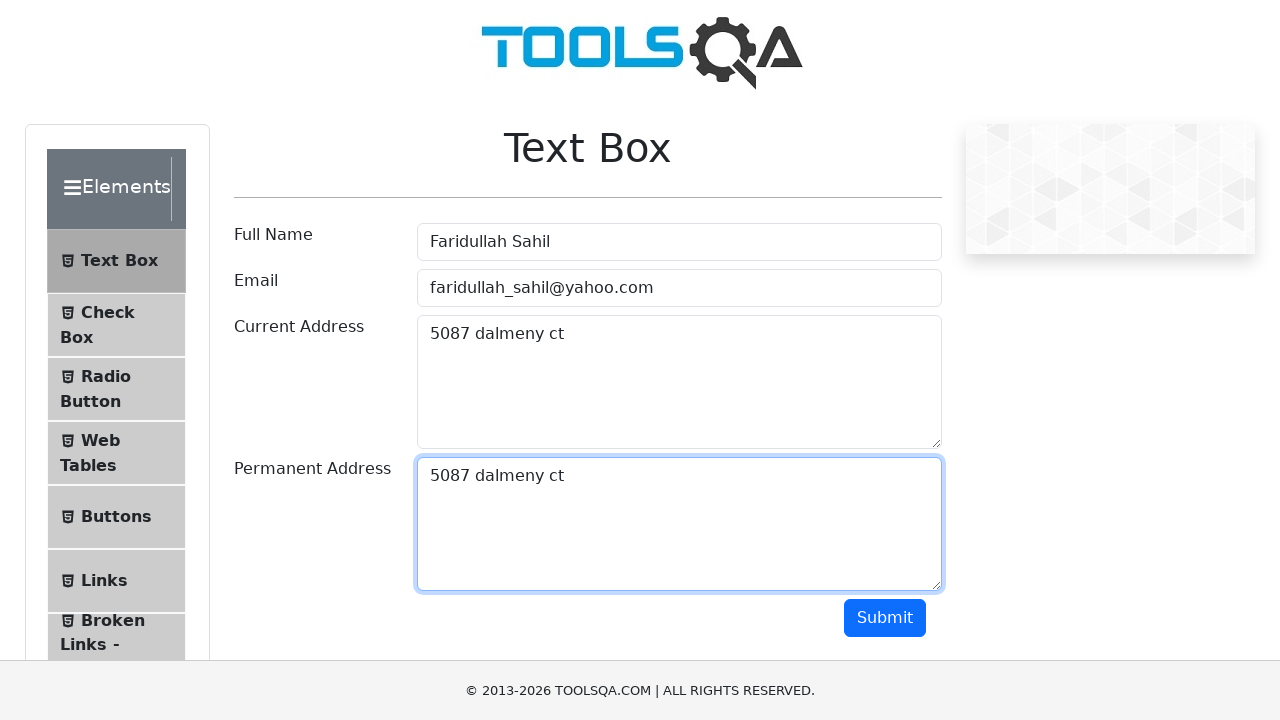

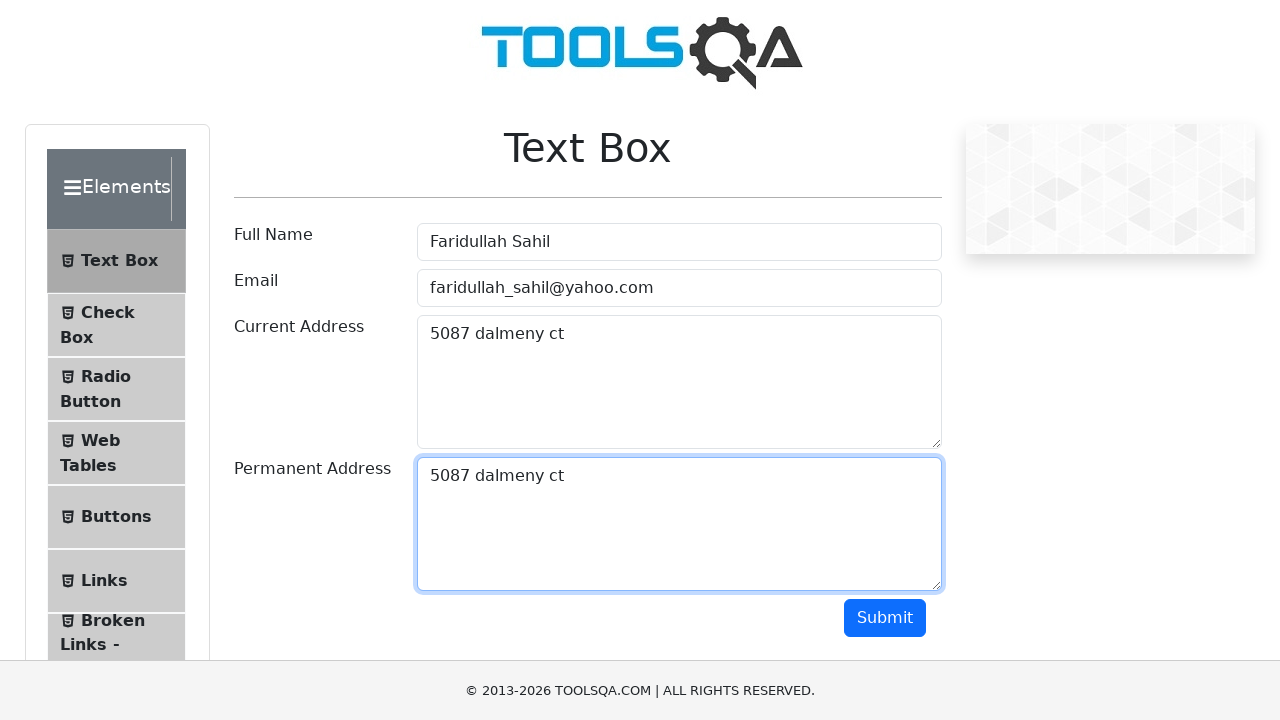